Tests the RPA Challenge form by filling in personal information fields (first name, last name, email, company, role, phone, address) and submitting the form

Starting URL: https://rpachallenge.com/

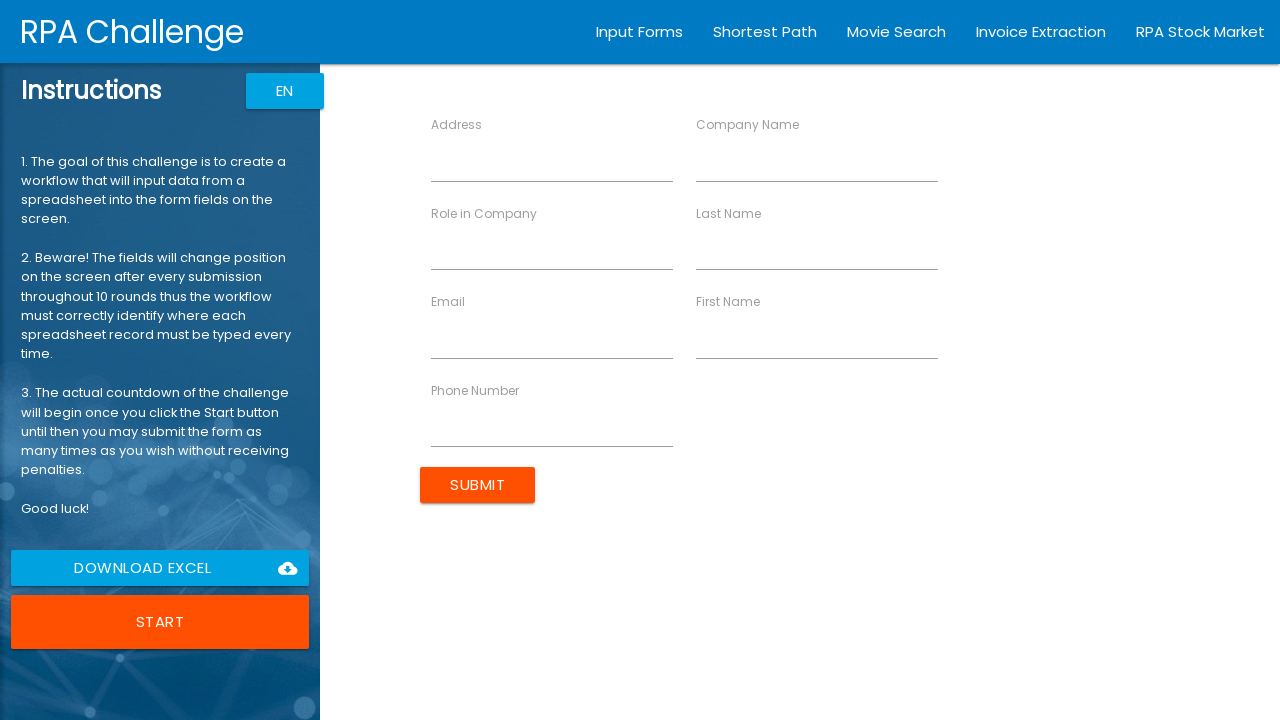

Filled first name field with 'Amanda' on [ng-reflect-name="labelFirstName"]
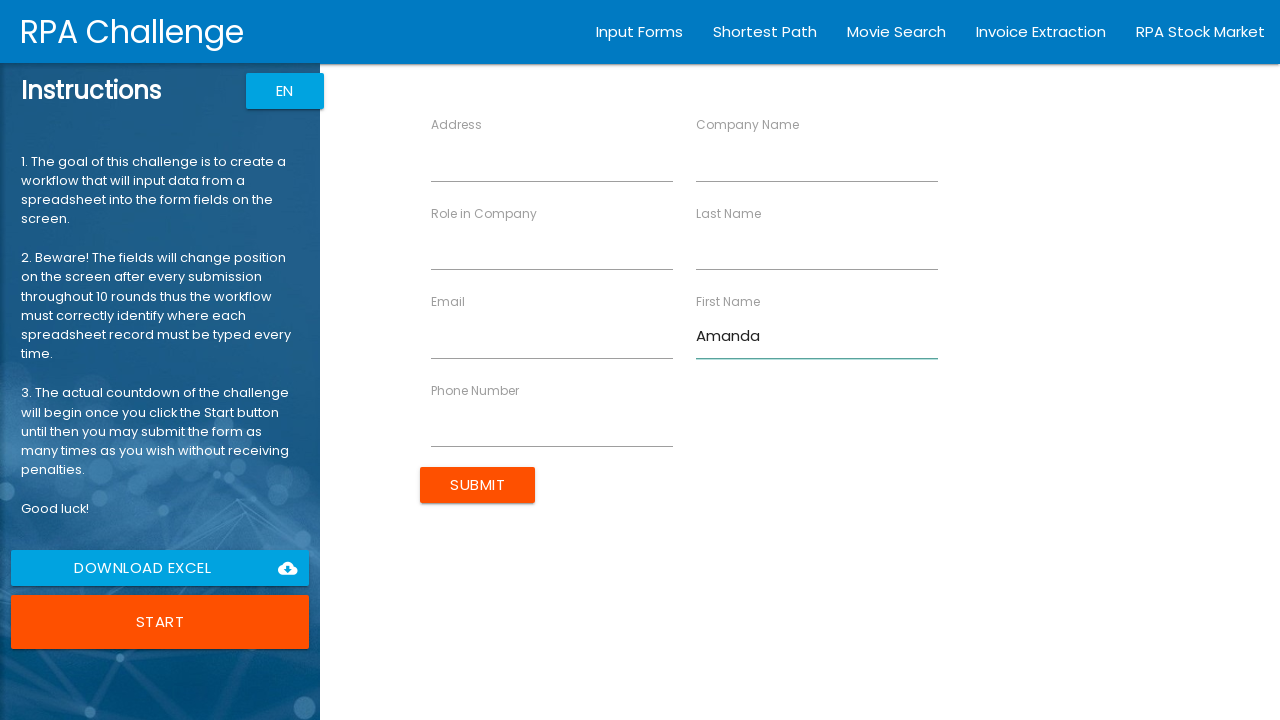

Filled last name field with 'Silva' on [ng-reflect-name="labelLastName"]
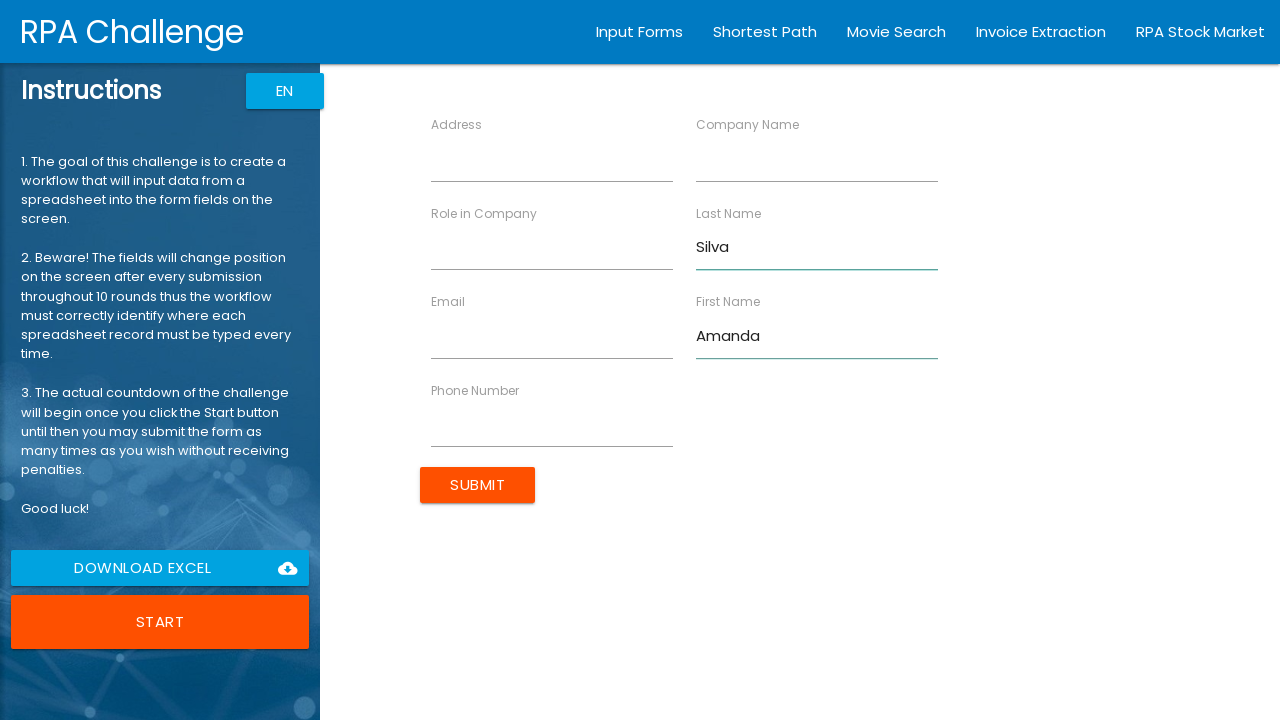

Filled email field with 'amanda.silva@gmail.com' on [ng-reflect-name="labelEmail"]
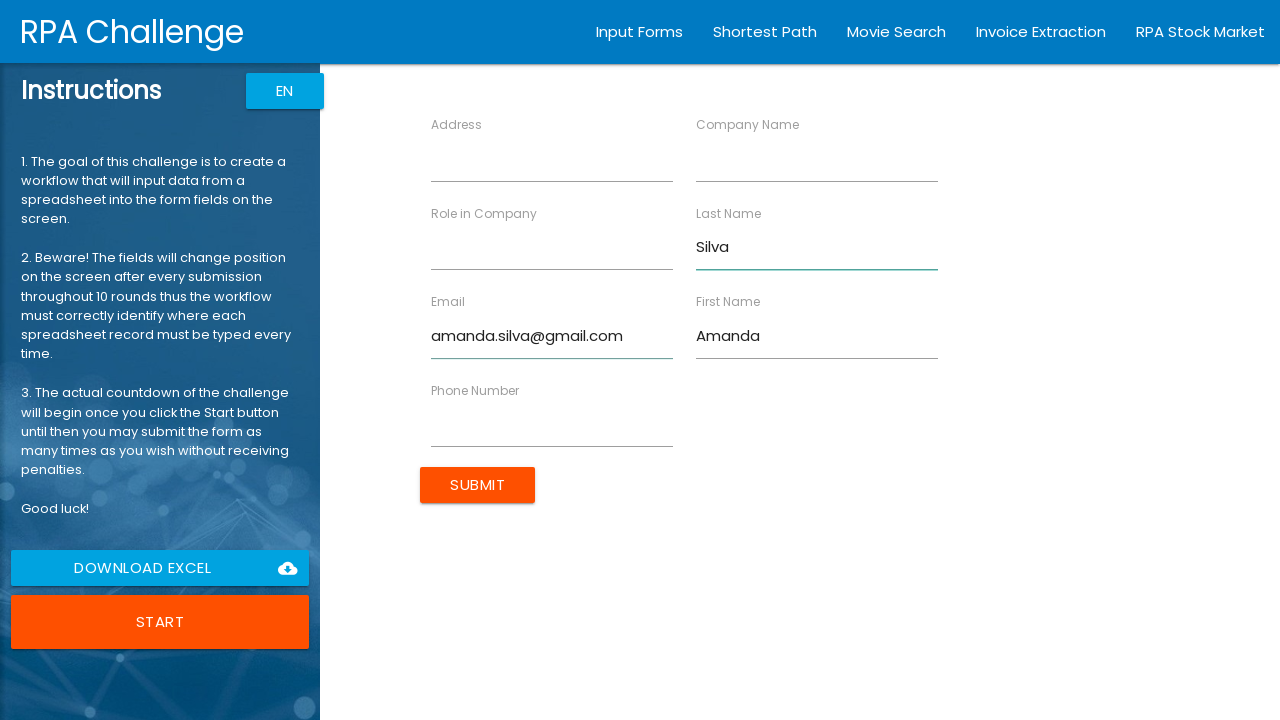

Filled company name field with 'DevPython' on [ng-reflect-name="labelCompanyName"]
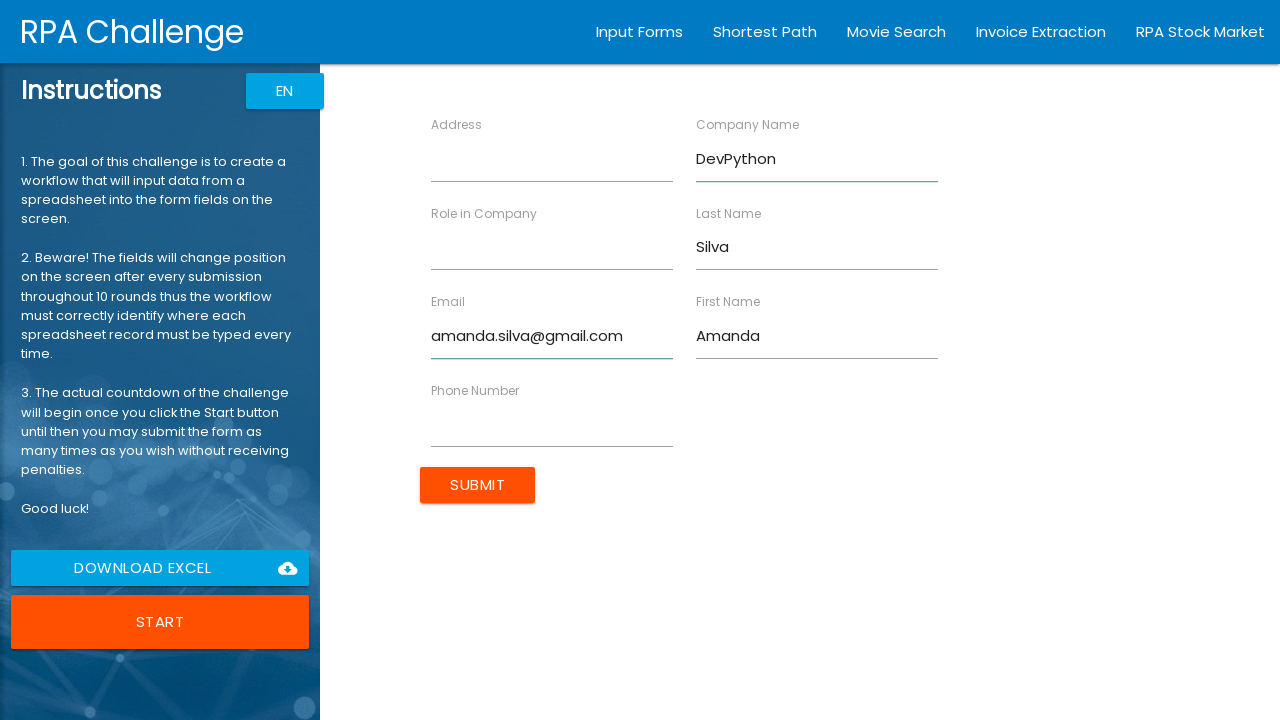

Filled role field with 'Dev' on [ng-reflect-name="labelRole"]
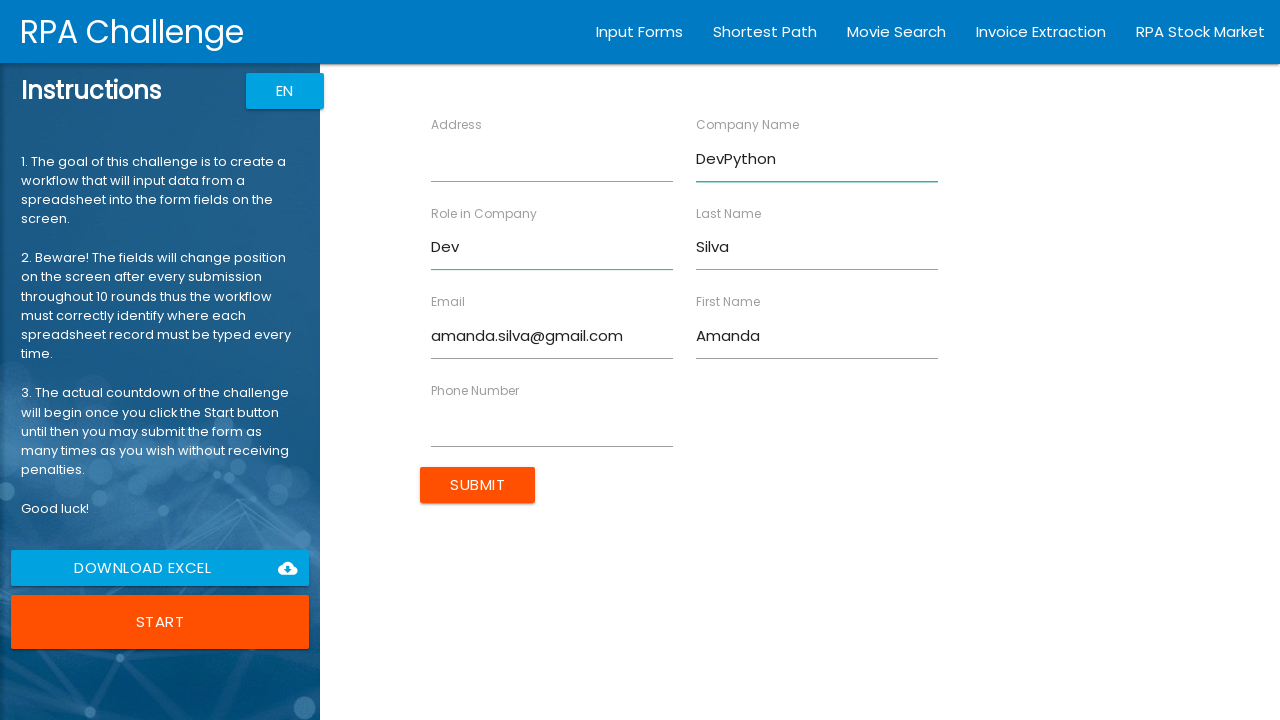

Filled phone field with '(43)9999-9999' on [ng-reflect-name="labelPhone"]
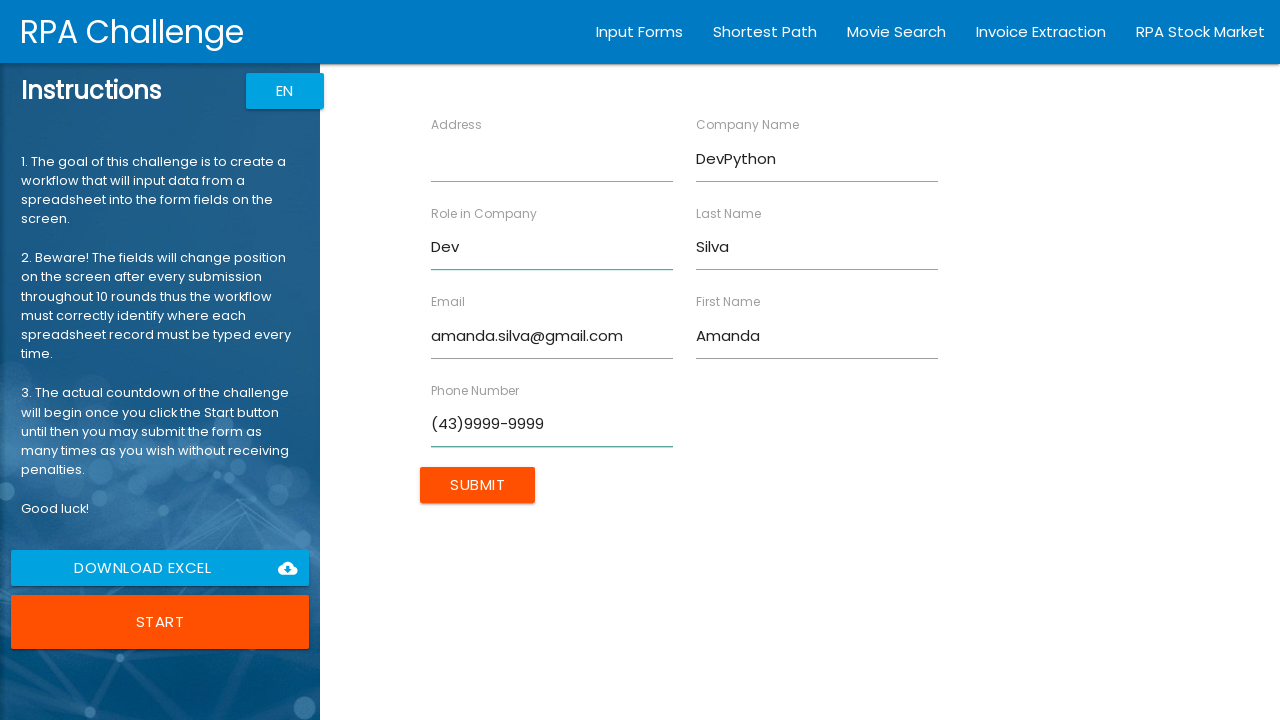

Filled address field with 'Avenida Maringa 123' on [ng-reflect-name="labelAddress"]
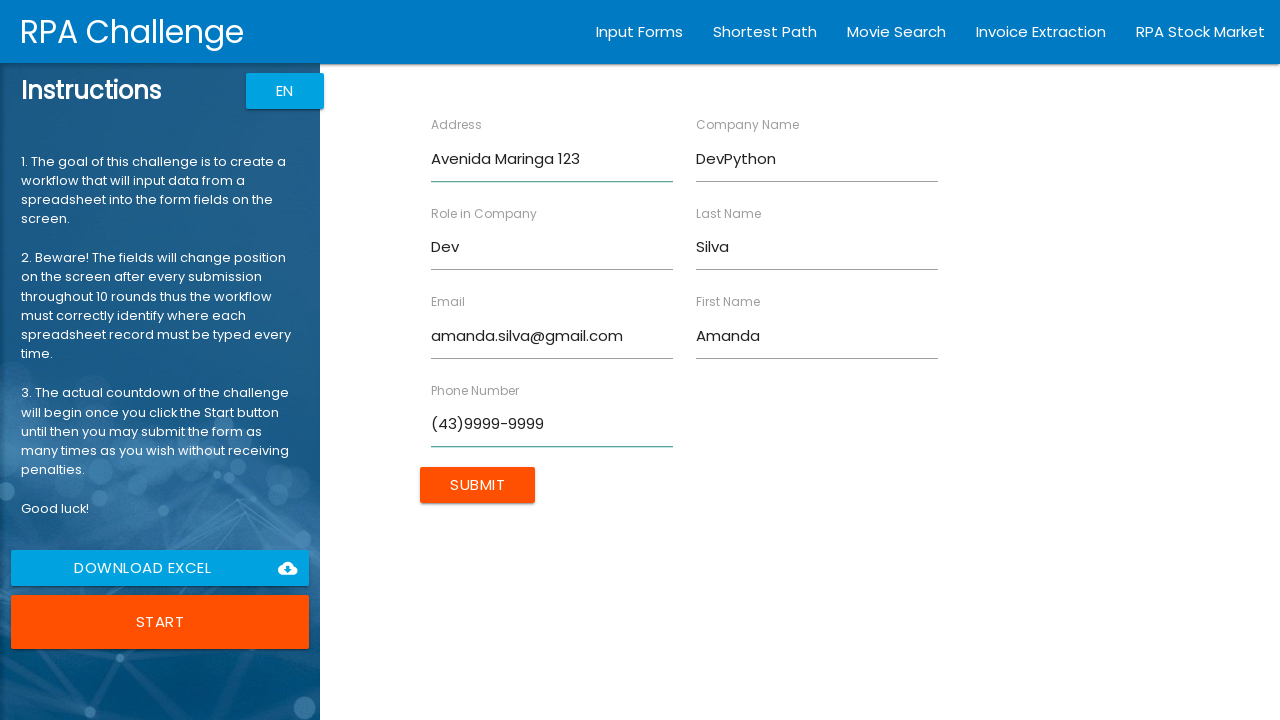

Clicked submit button to submit RPA Challenge form at (478, 485) on form input[type="submit"]
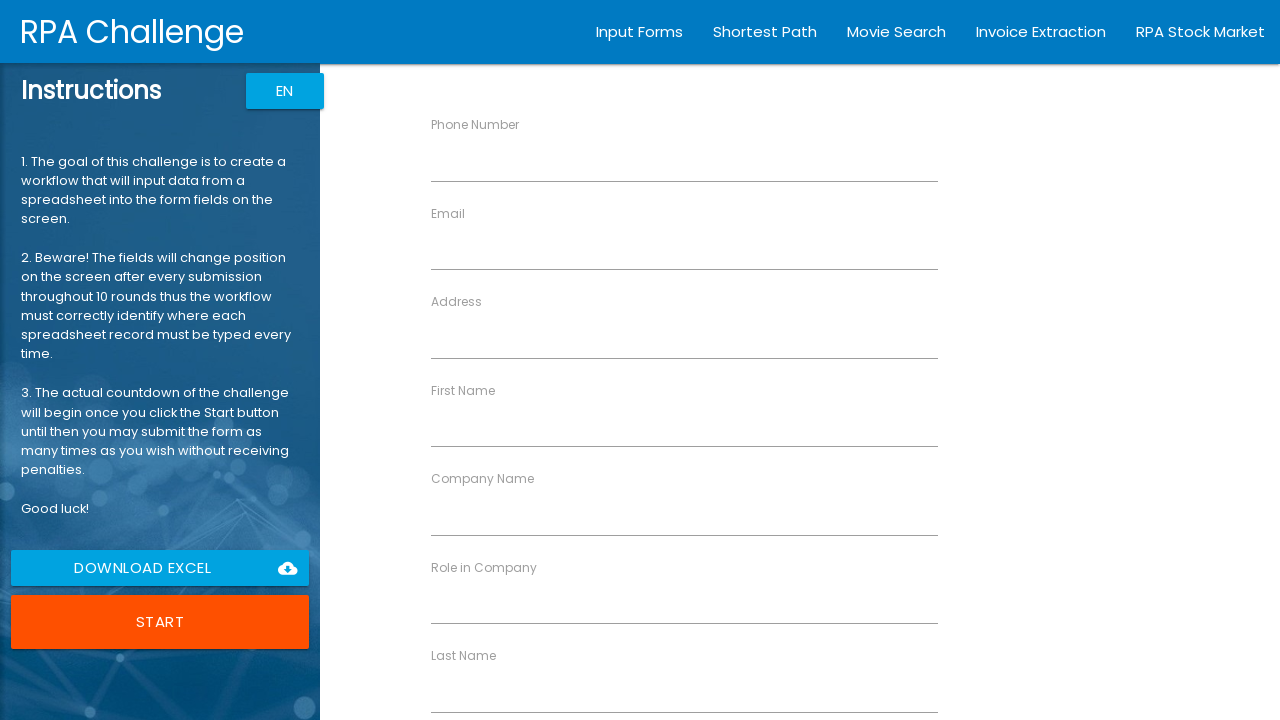

Waited for form submission to complete
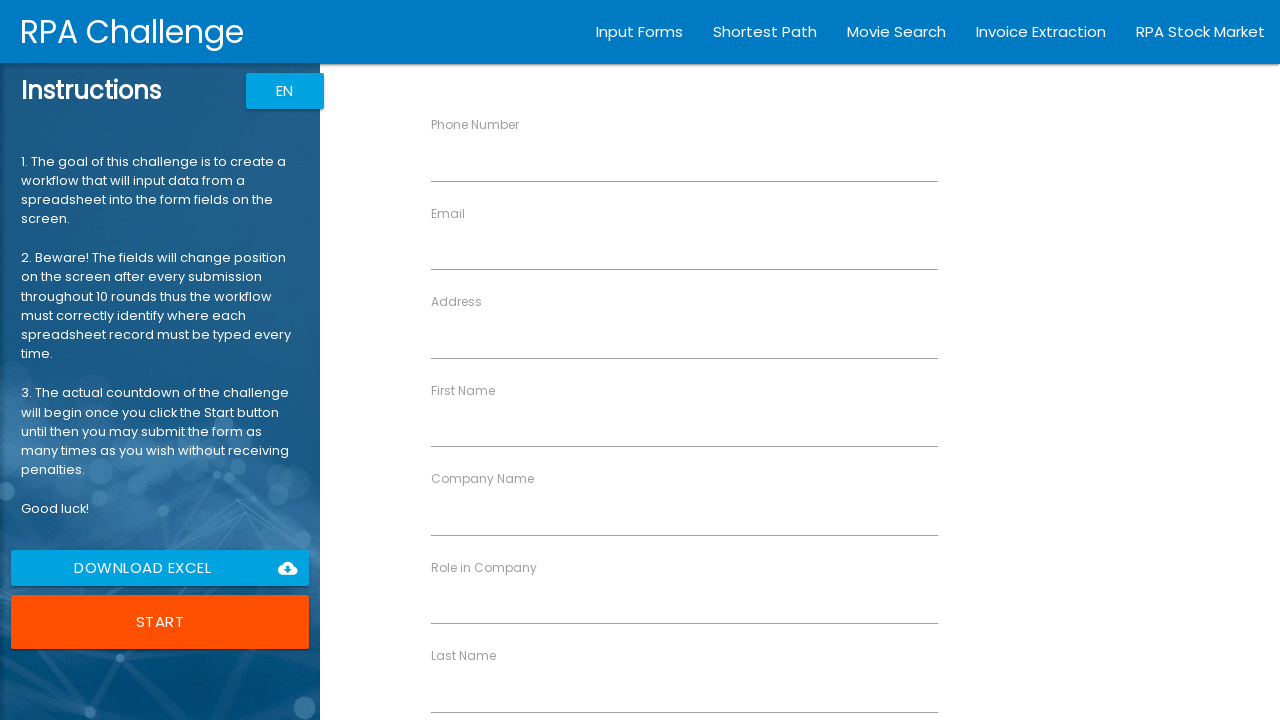

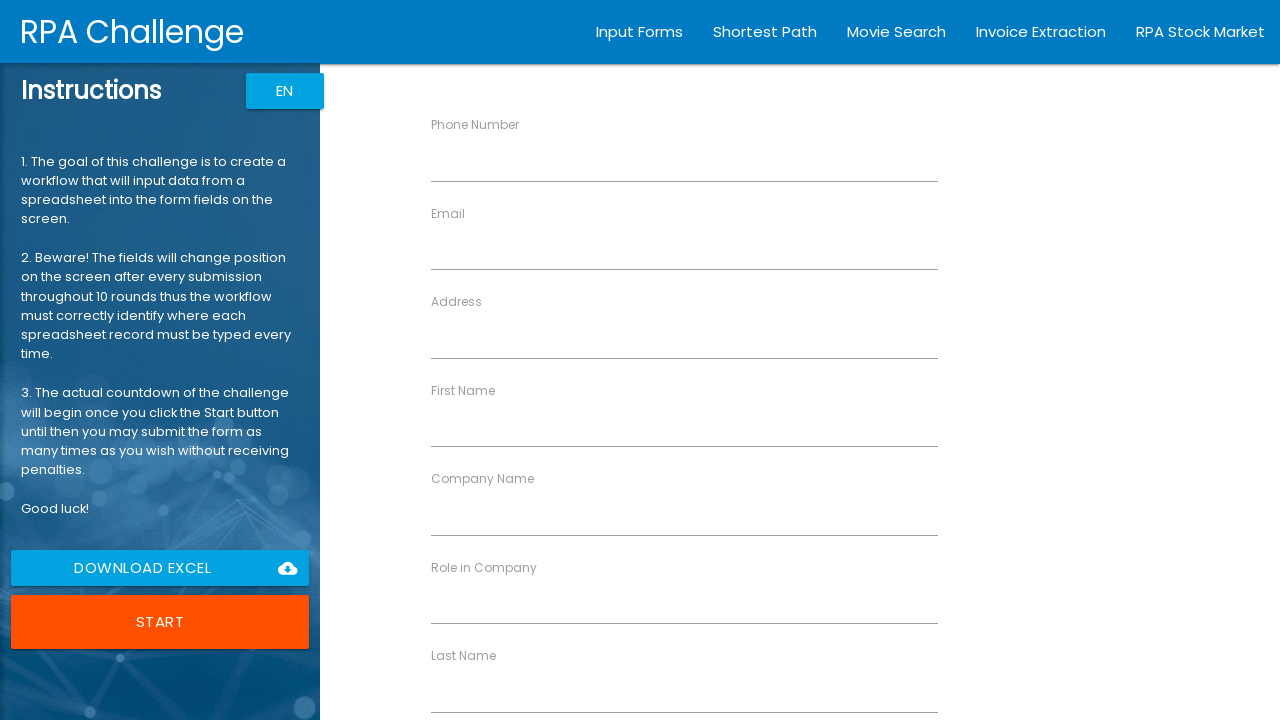